Tests that registration fails when password contains only lowercase letters (missing required uppercase character).

Starting URL: https://anatoly-karpovich.github.io/demo-login-form/

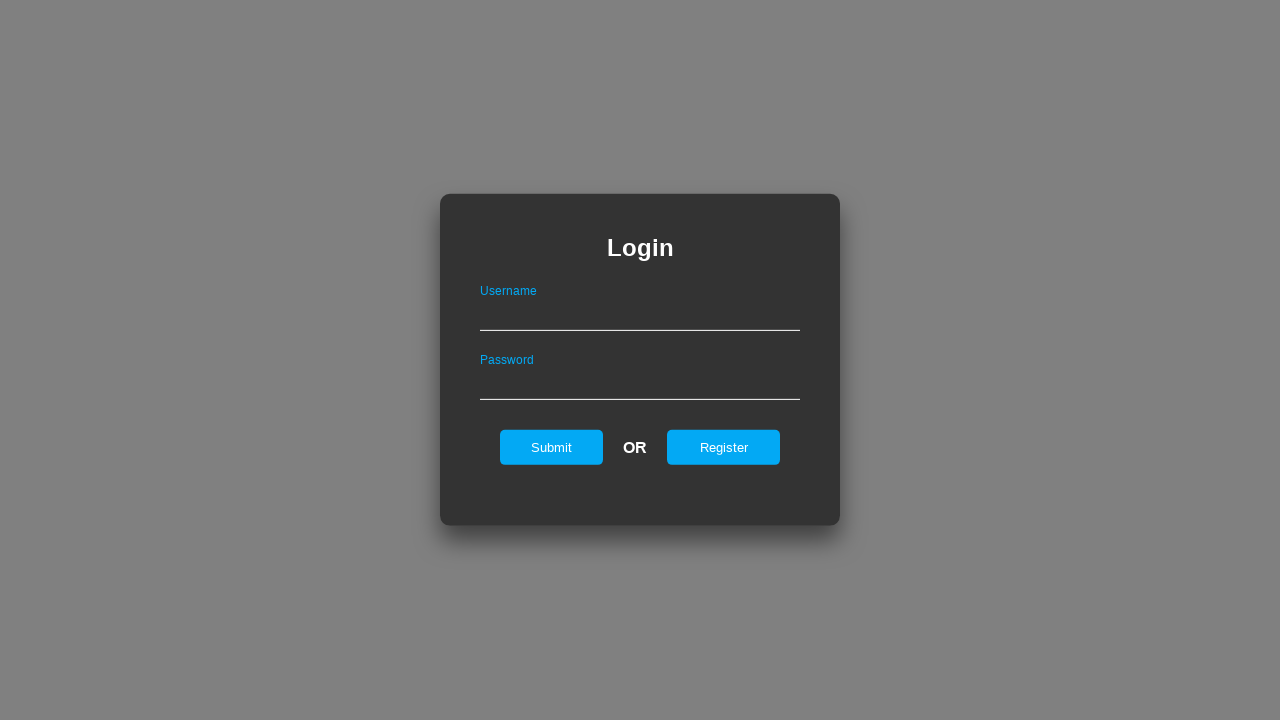

Clicked Register button to navigate to registration page at (724, 447) on xpath=//input[@id="registerOnLogin"]
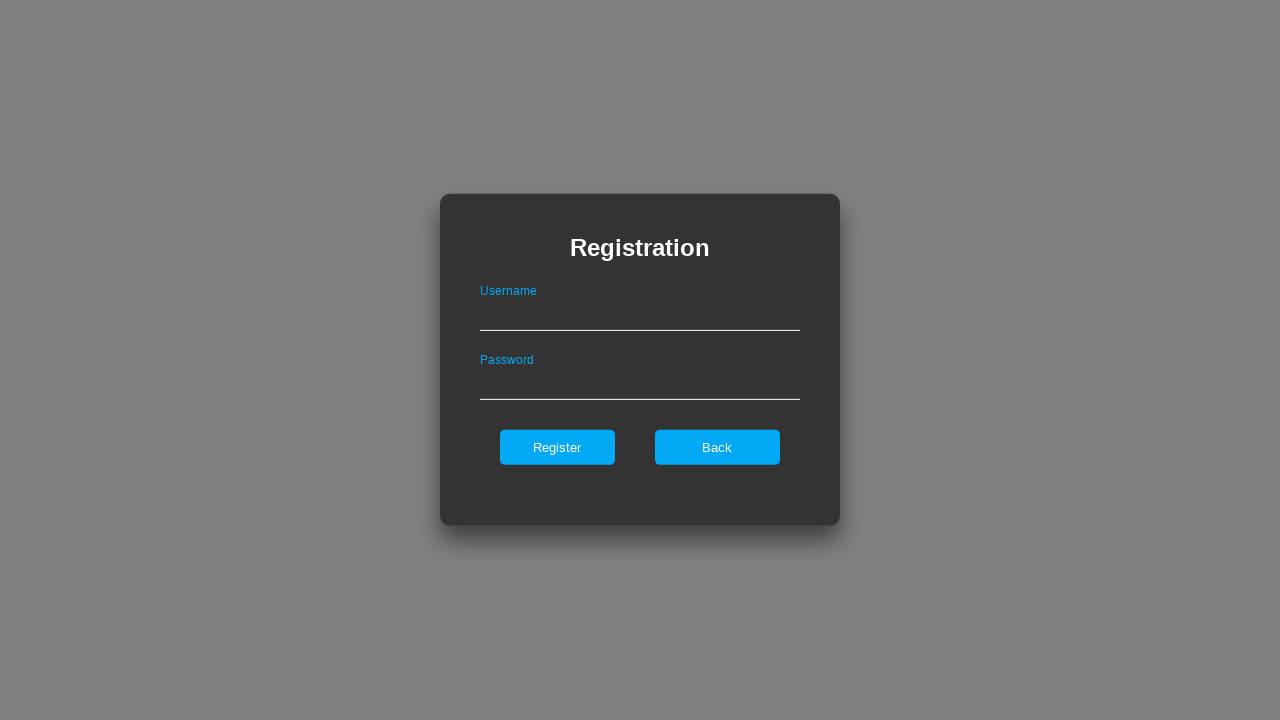

Registration page loaded and form header is visible
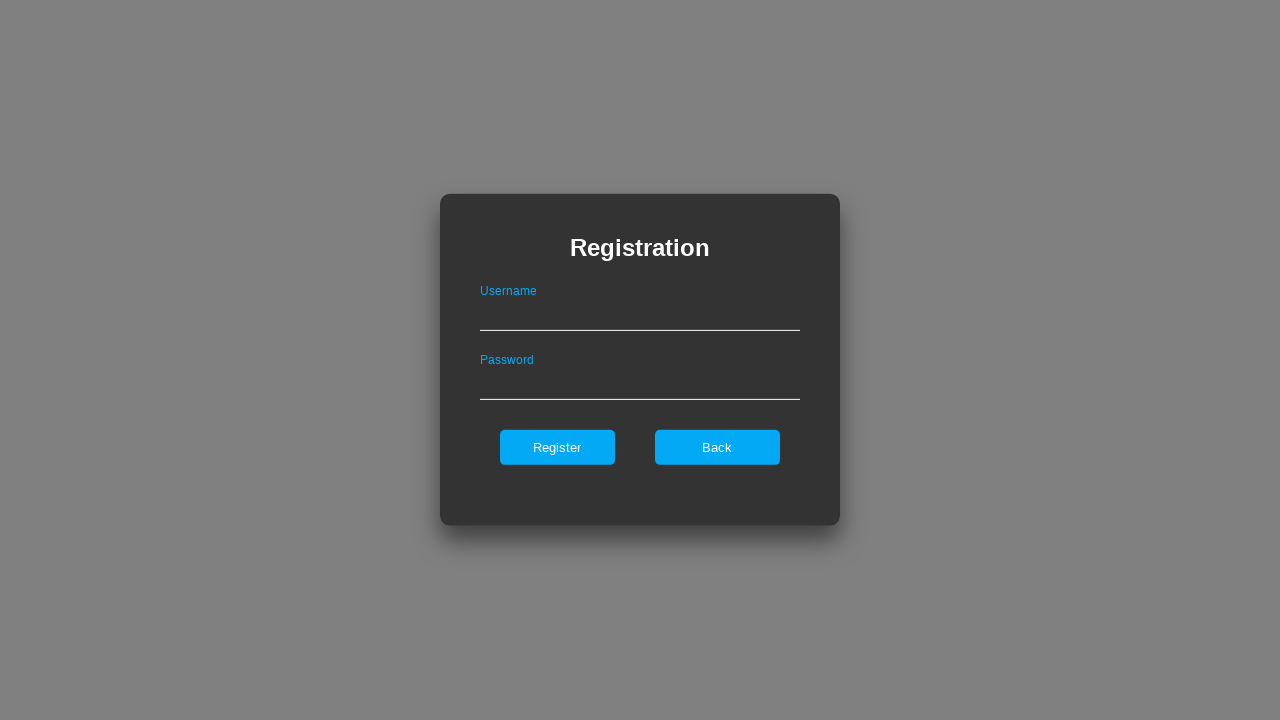

Filled username field with 'student' on //input[@id="userNameOnRegister"]
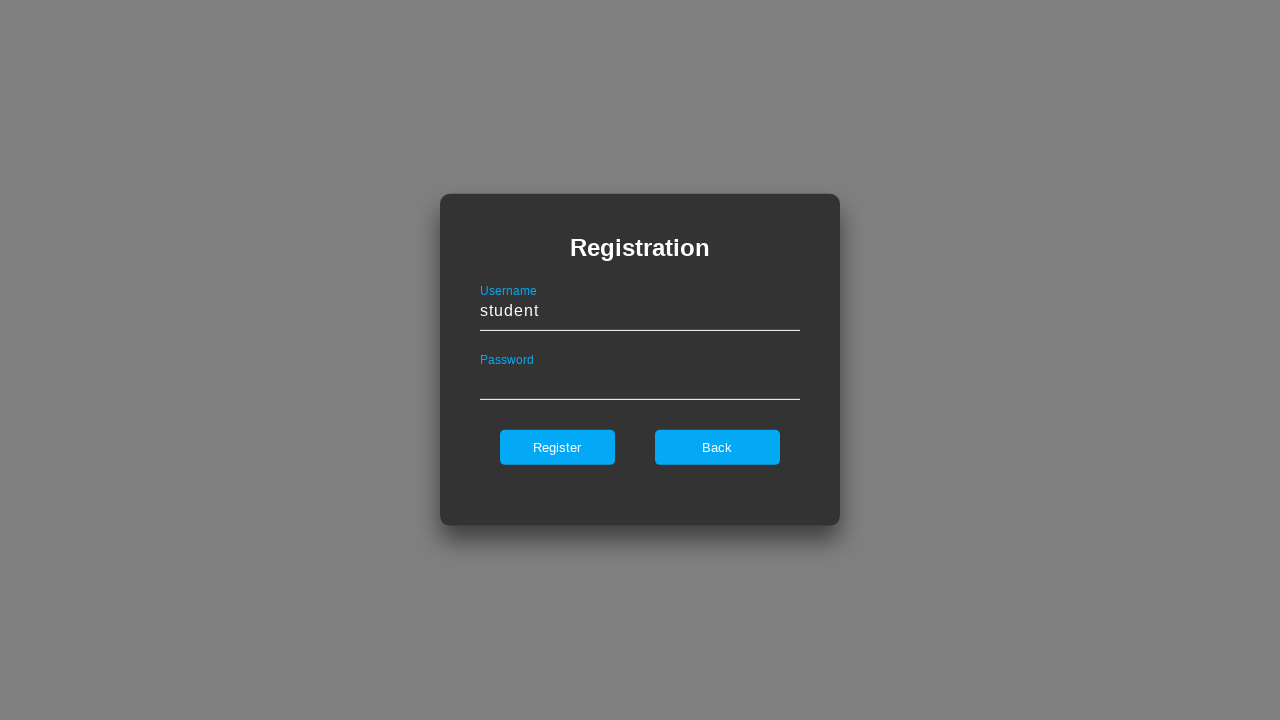

Filled password field with 'strongpass' (lowercase only, missing uppercase character) on //input[@id="passwordOnRegister"]
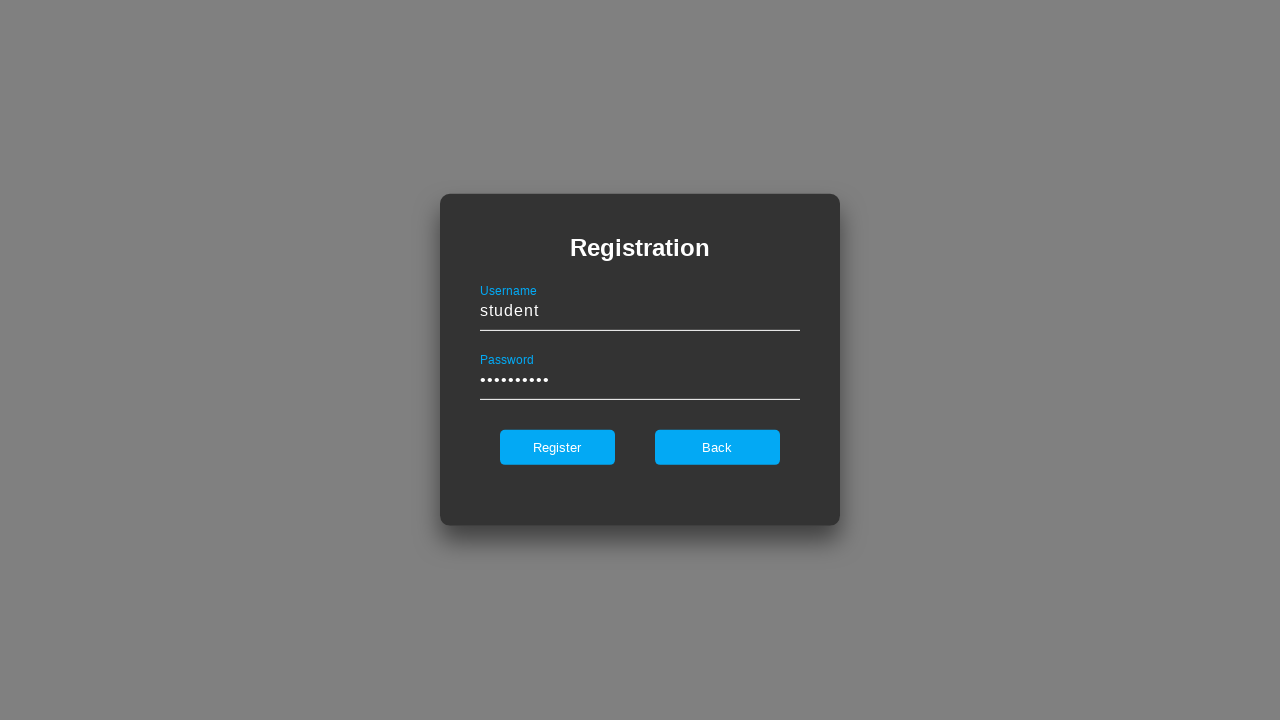

Clicked Register submit button at (557, 447) on xpath=//input[@id="register"]
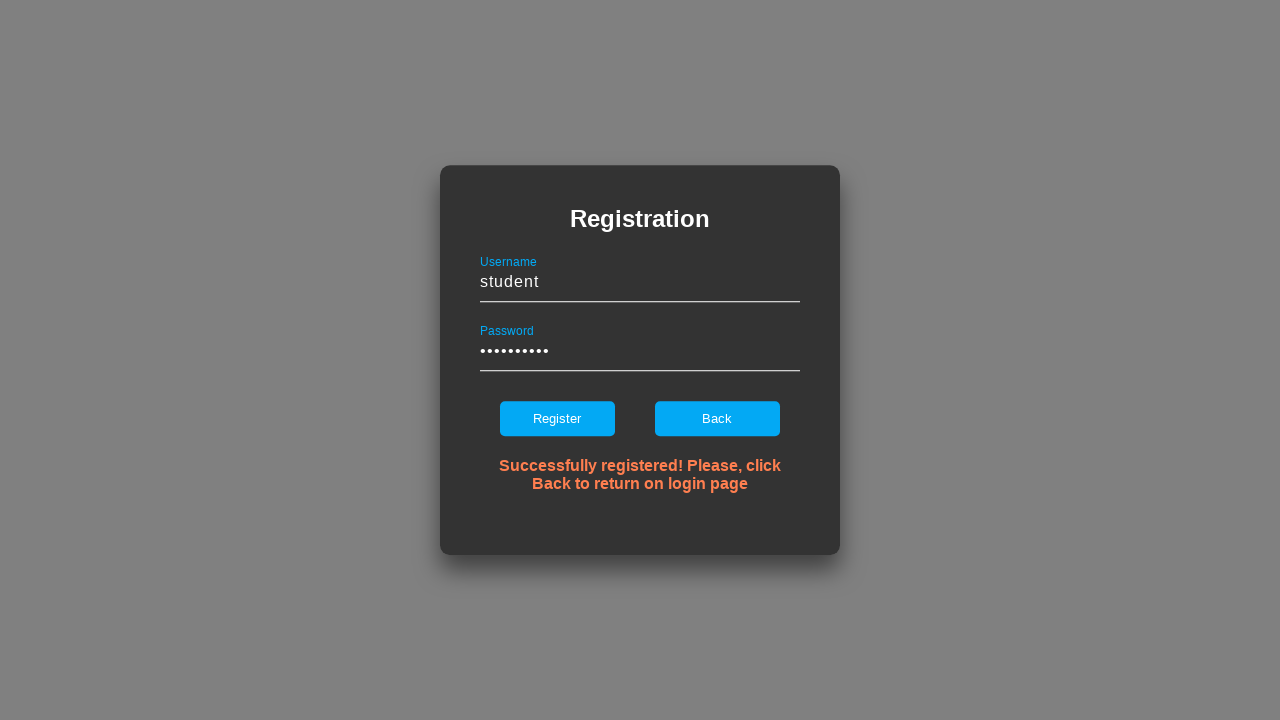

Error message appeared confirming registration failed due to invalid password
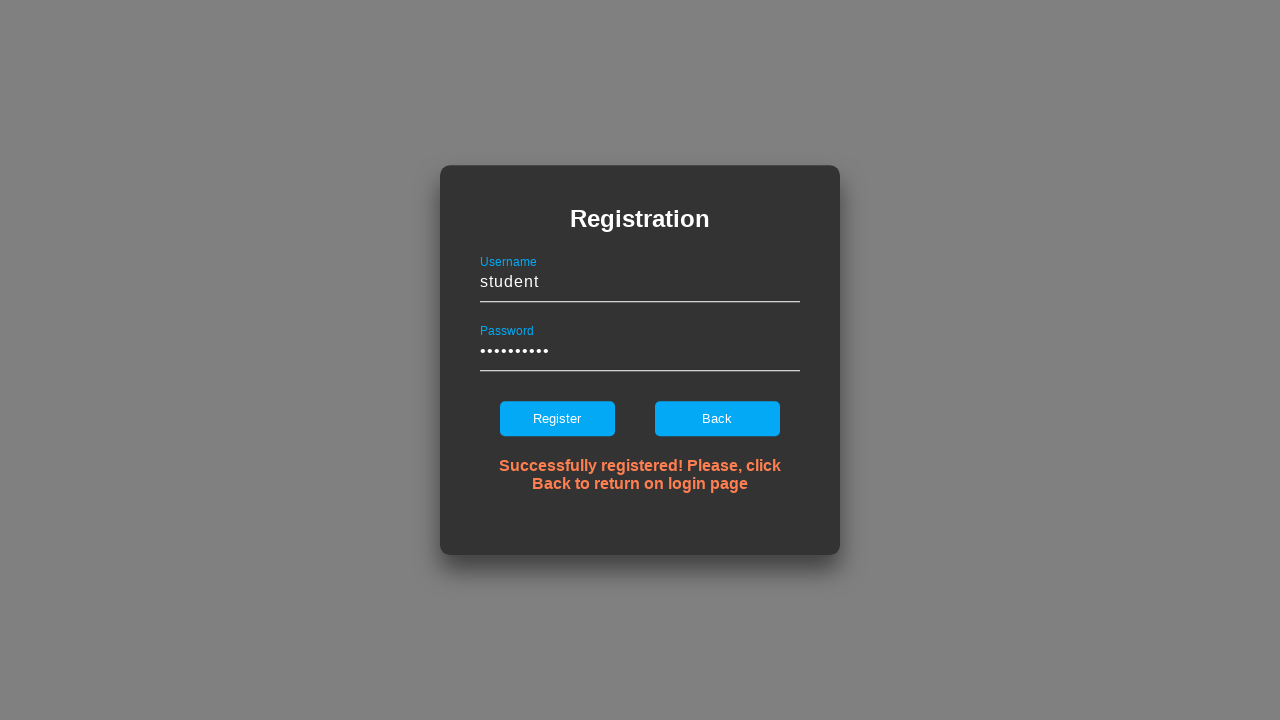

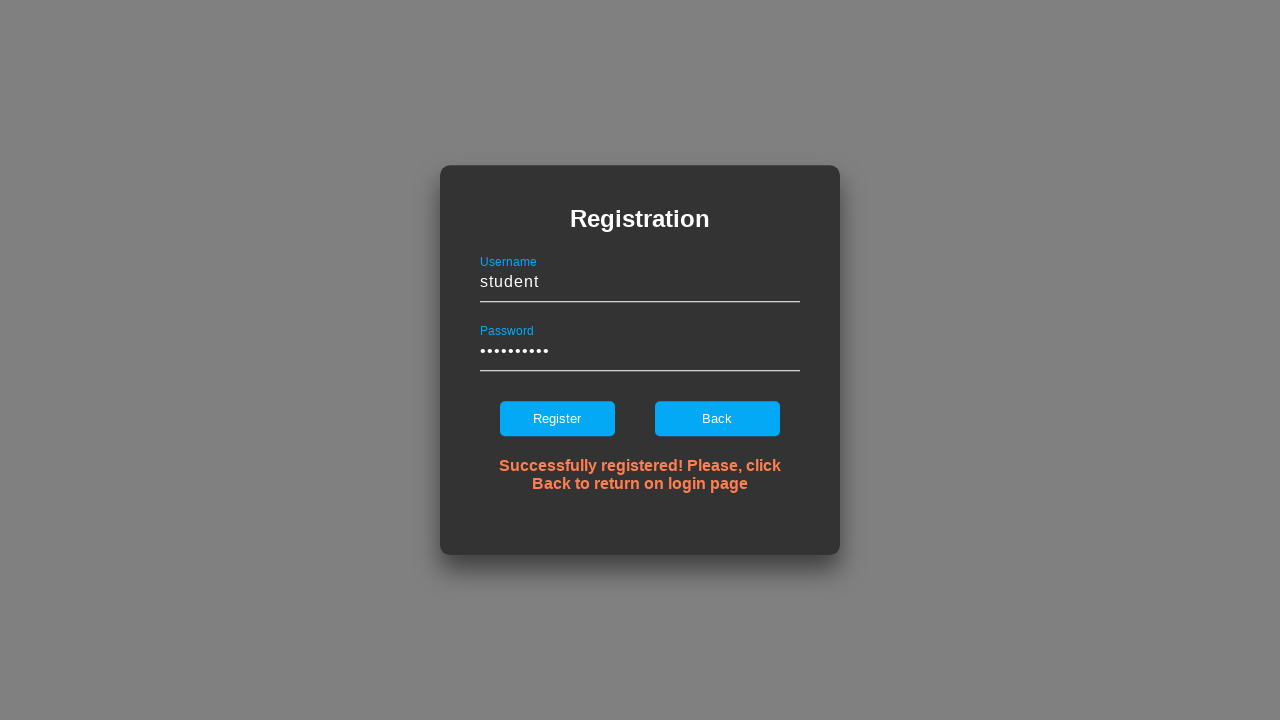